Tests user registration functionality by filling out the registration form with name, email, and password fields, then submitting the form.

Starting URL: https://petfriends.skillfactory.ru/

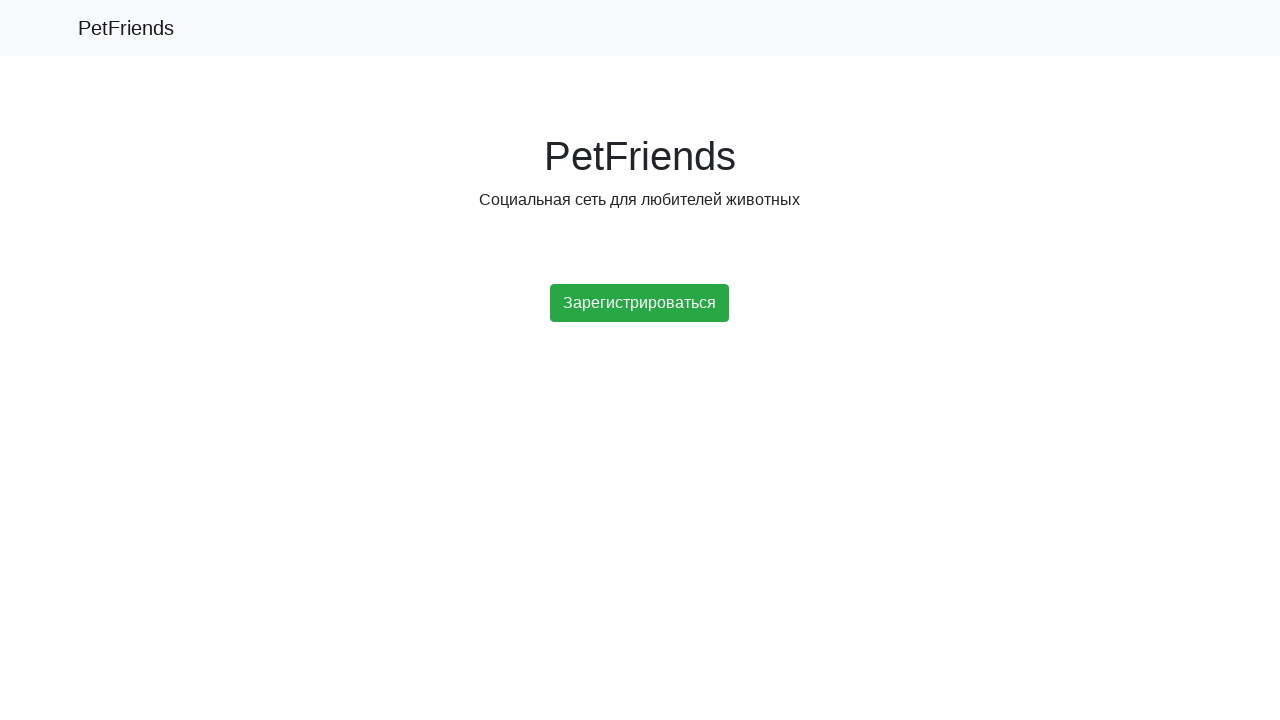

Set viewport size to 1550x878
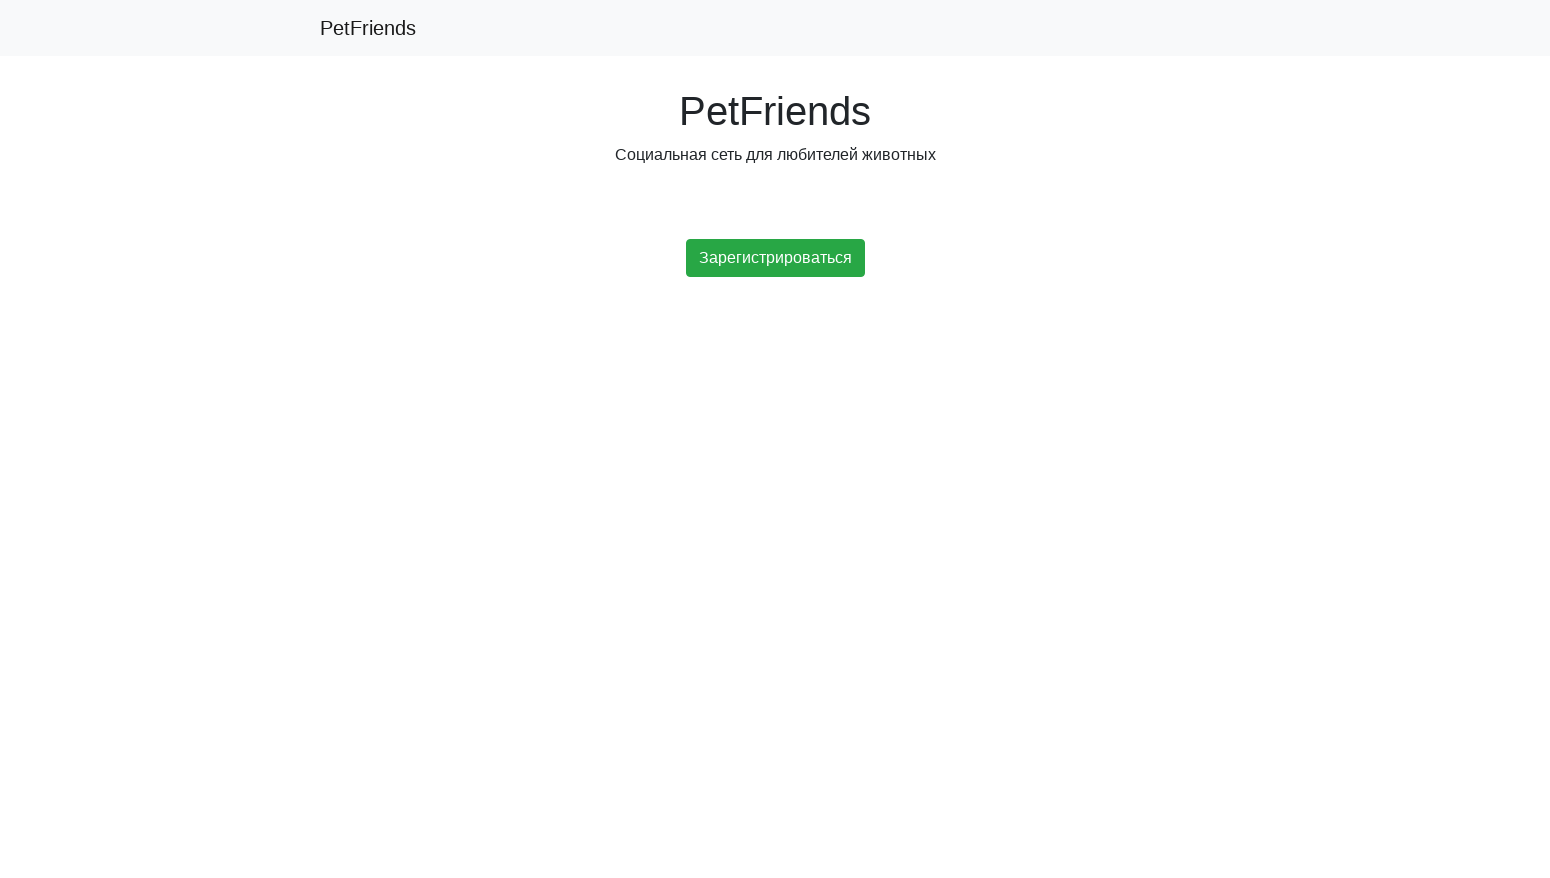

Clicked initial registration button at (775, 258) on .btn
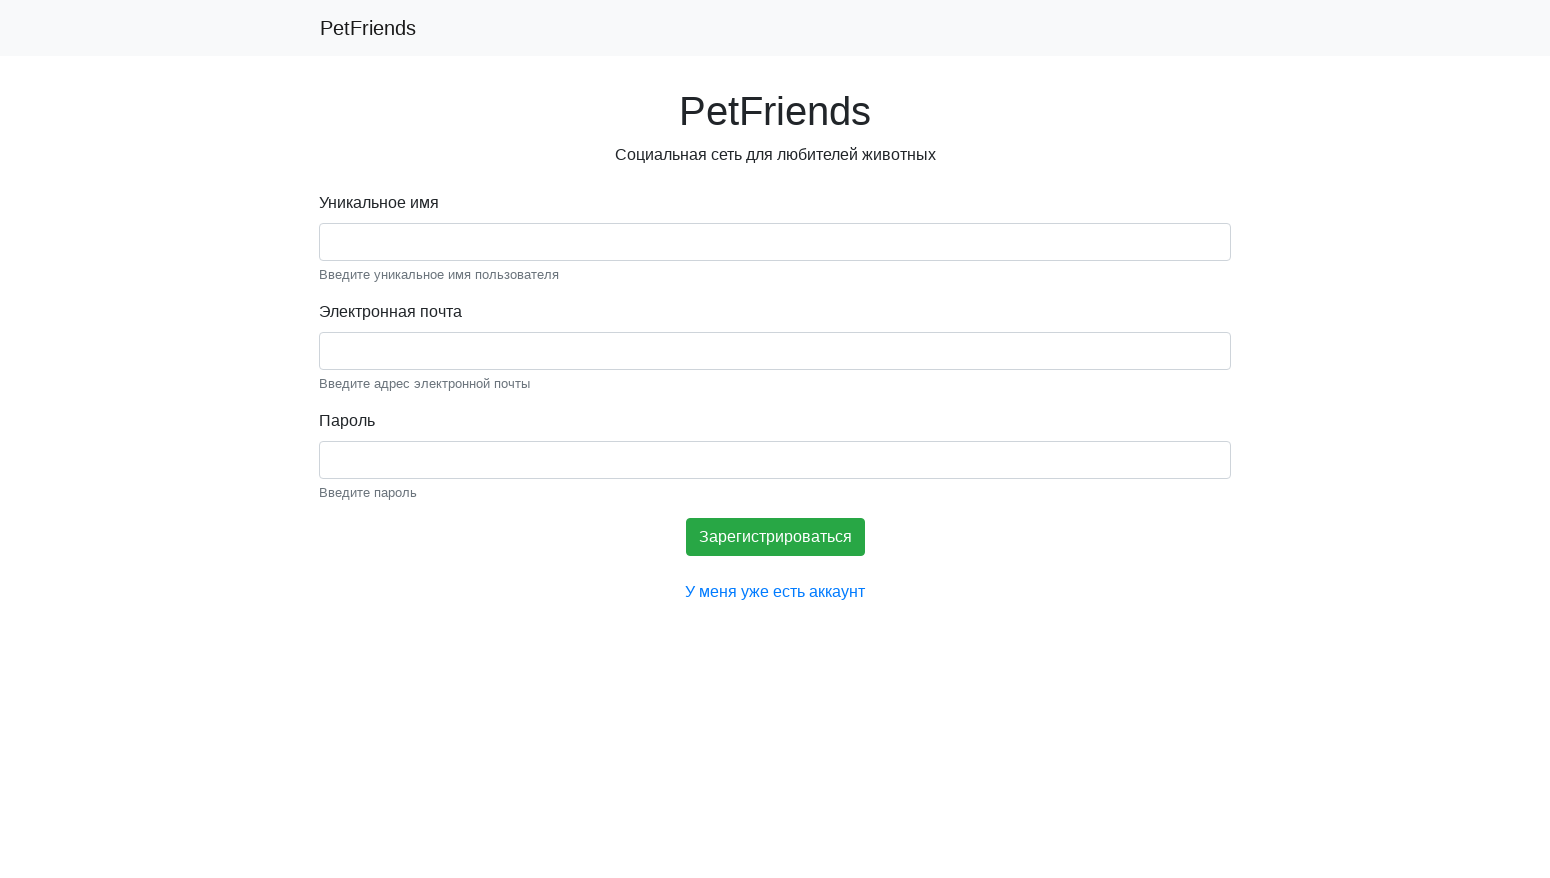

Clicked on name field at (775, 242) on #name
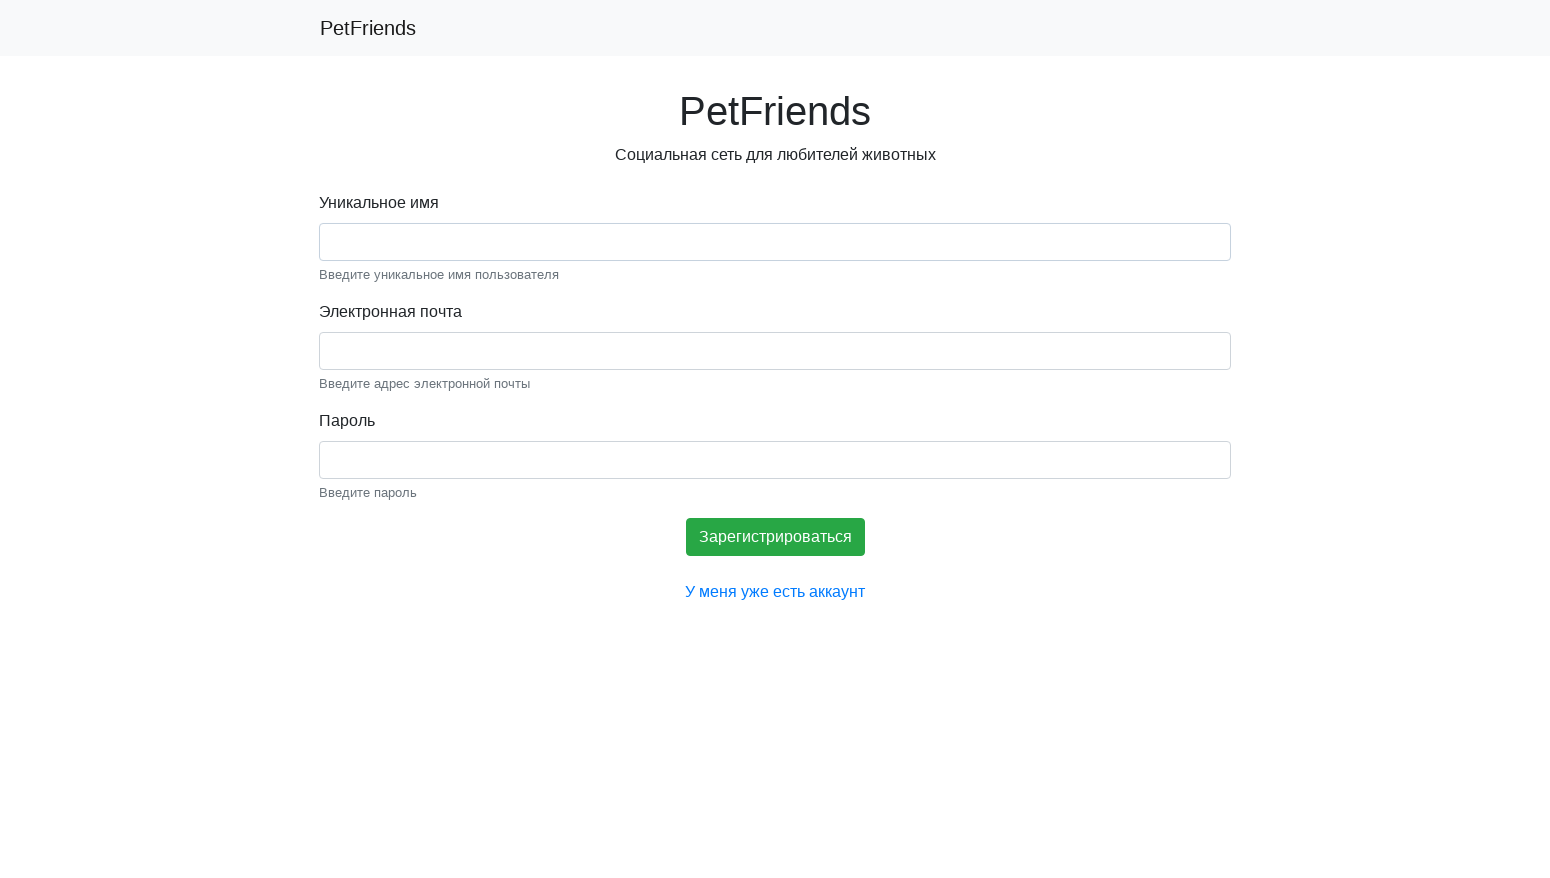

Filled name field with 'testuser_marco742' on #name
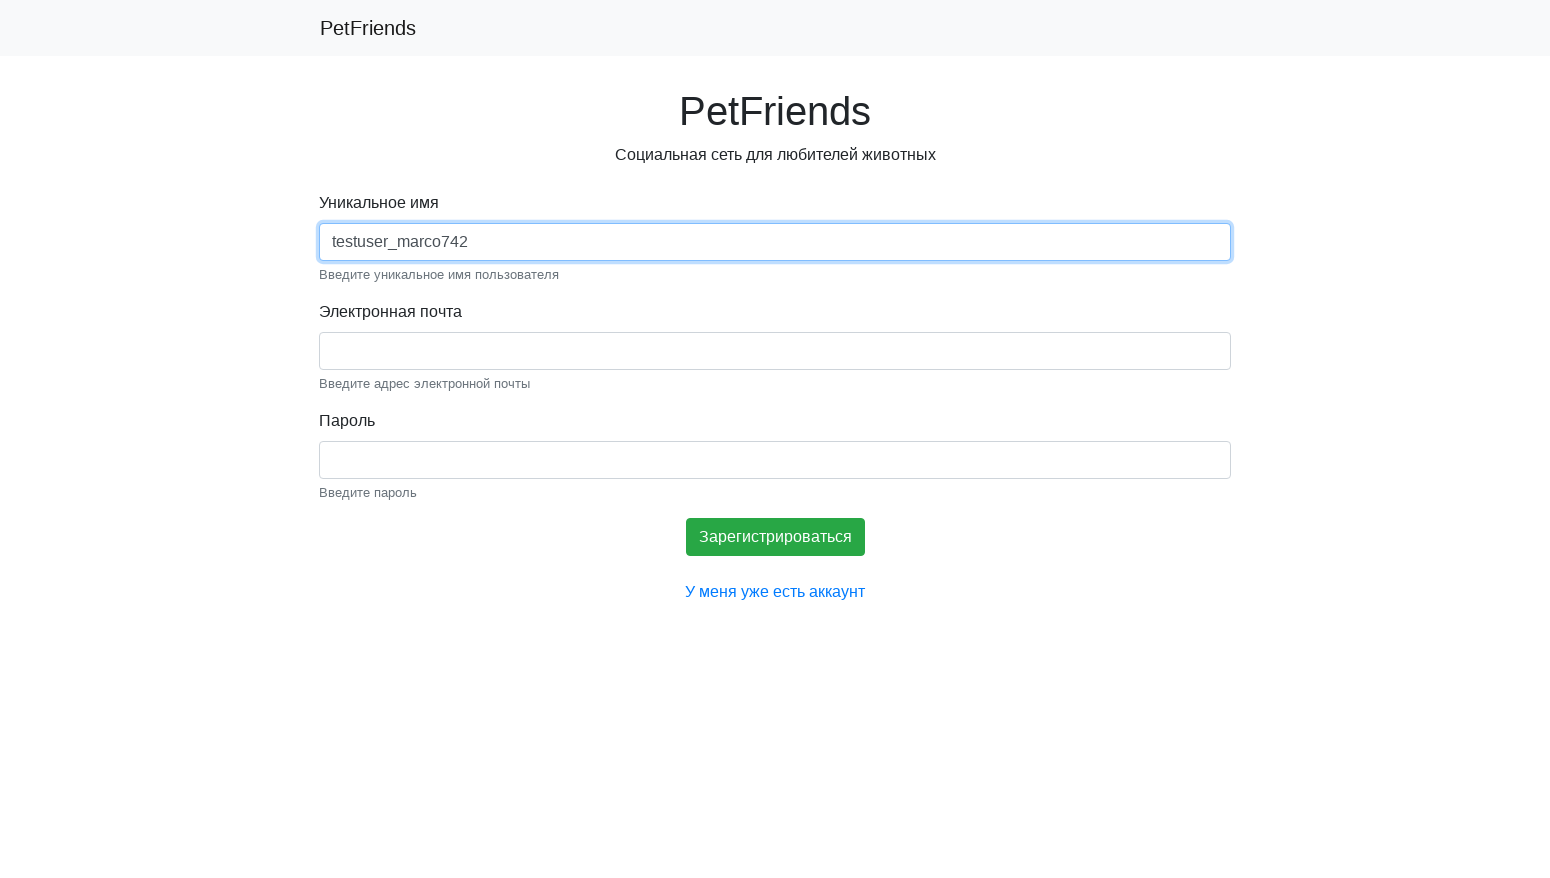

Clicked on email field at (775, 351) on #email
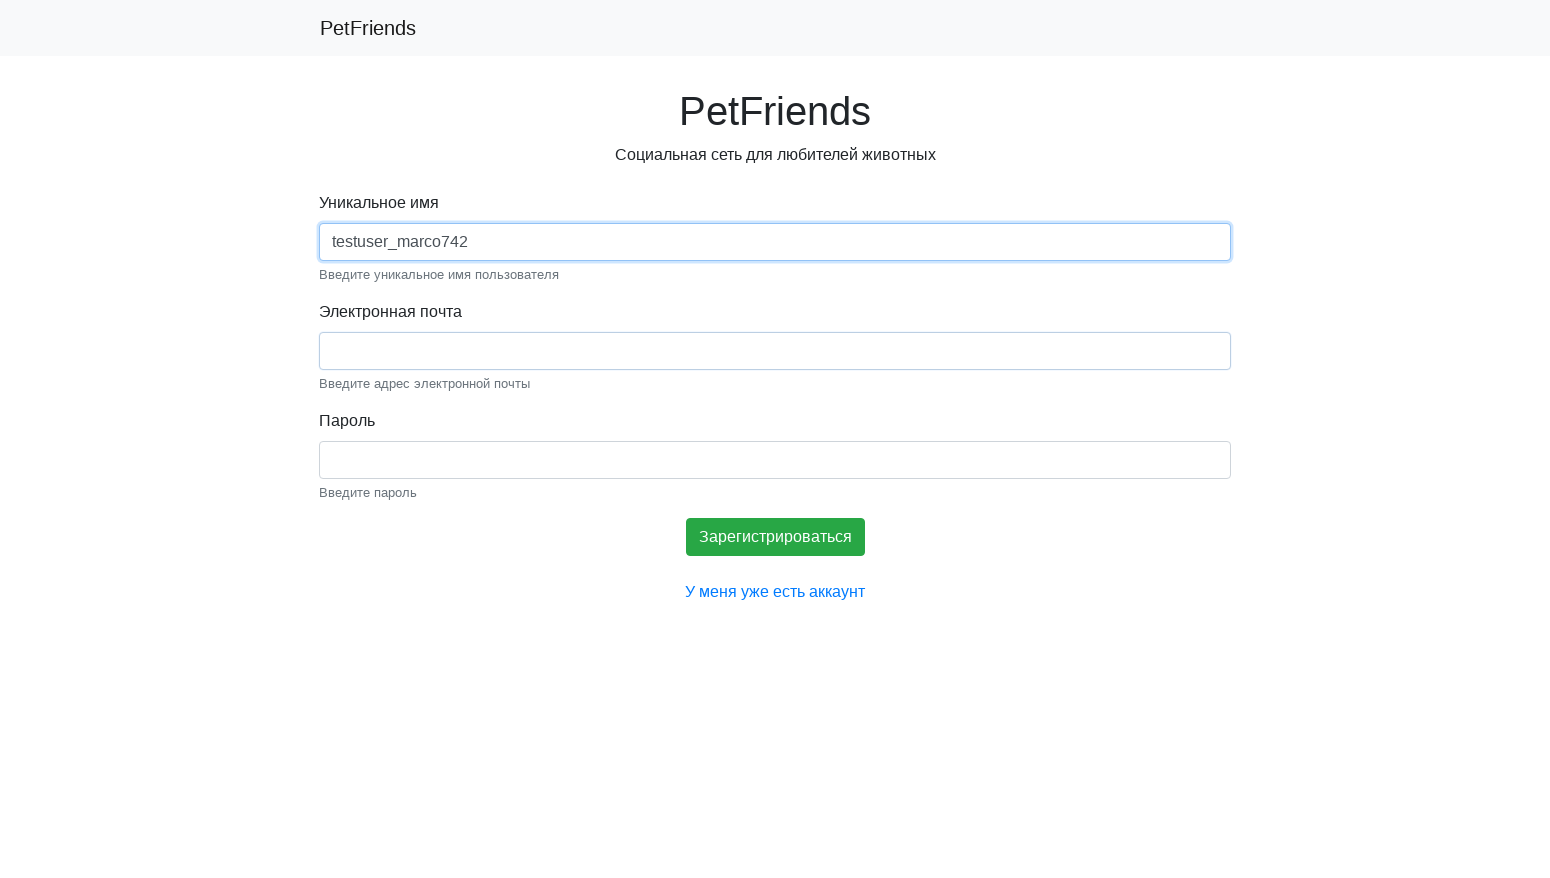

Filled email field with 'marco742@example.com' on #email
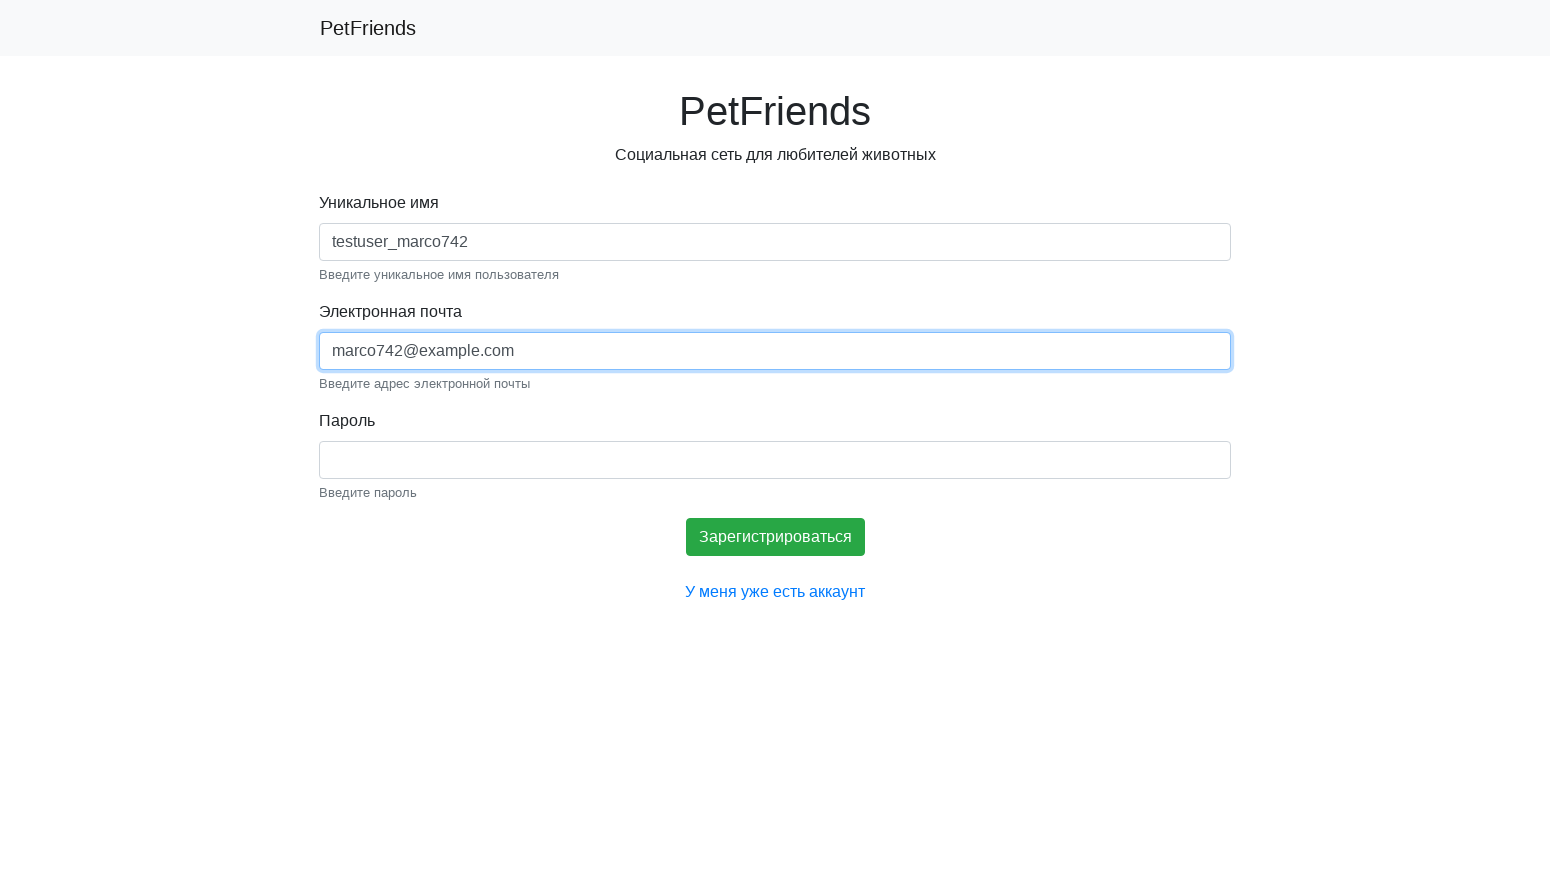

Clicked on password field at (775, 460) on #pass
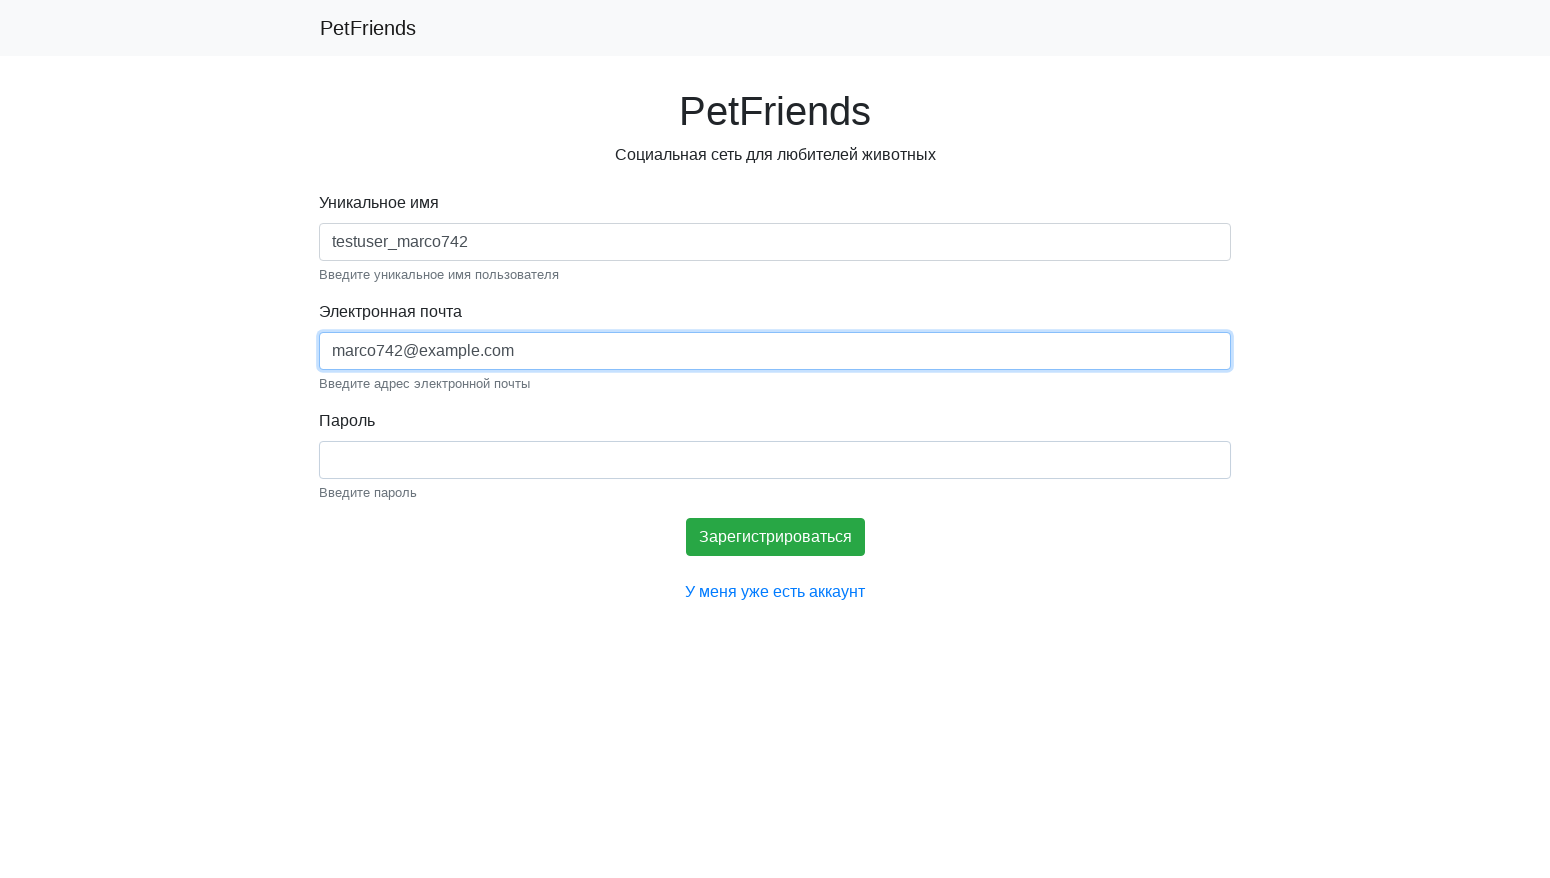

Filled password field with 'securepass789' on #pass
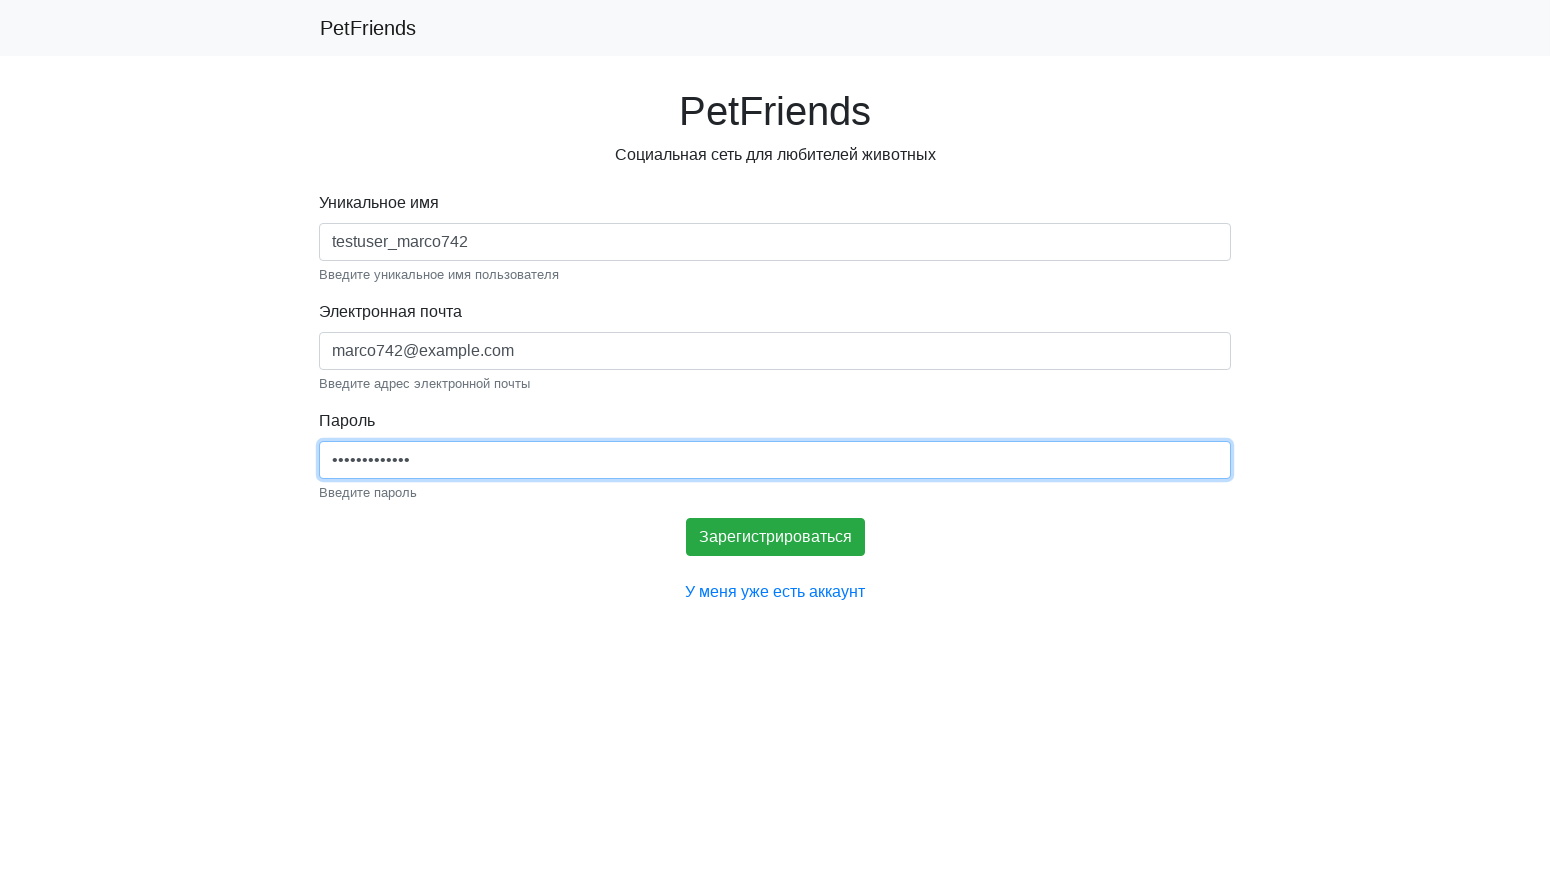

Clicked submit button to complete registration at (775, 537) on .btn
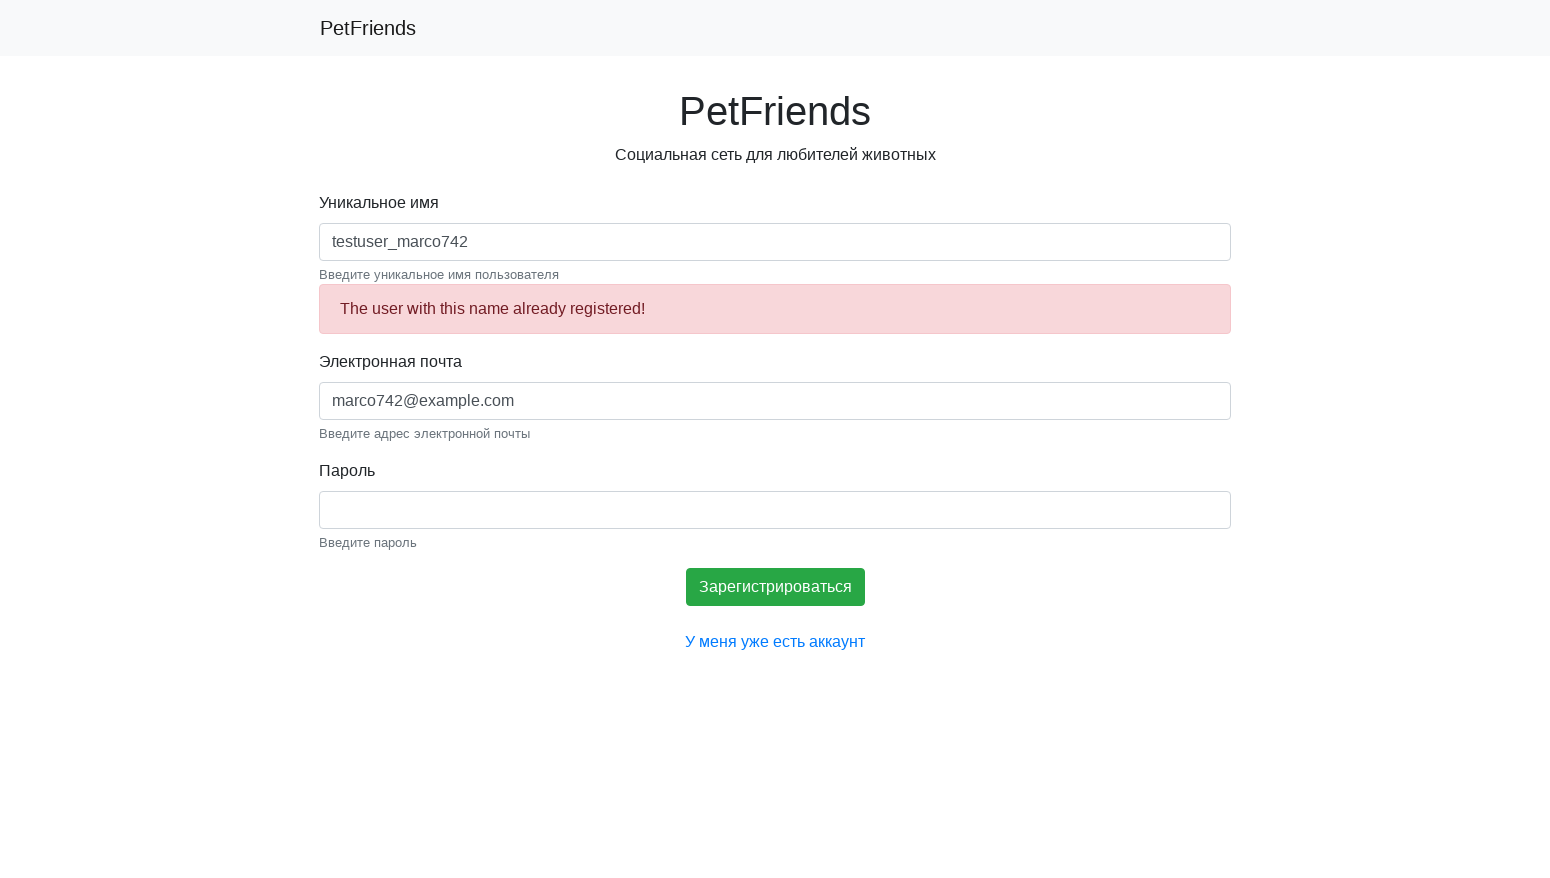

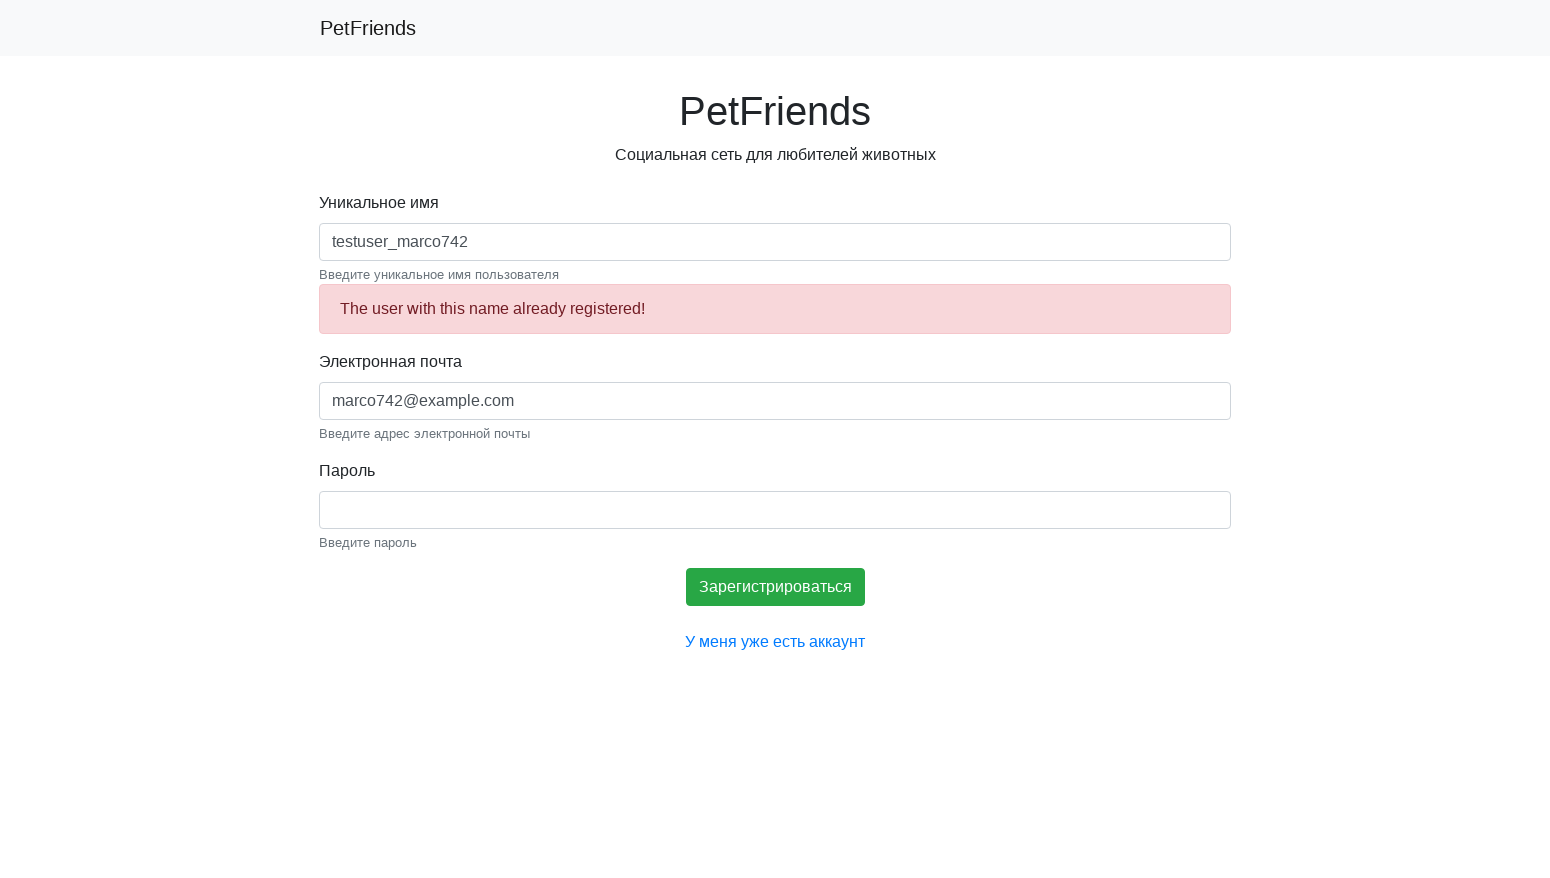